Tests dynamic content functionality by clicking a button and waiting for specific text ("release") to appear in a dynamic element

Starting URL: https://training-support.net/webelements/dynamic-content

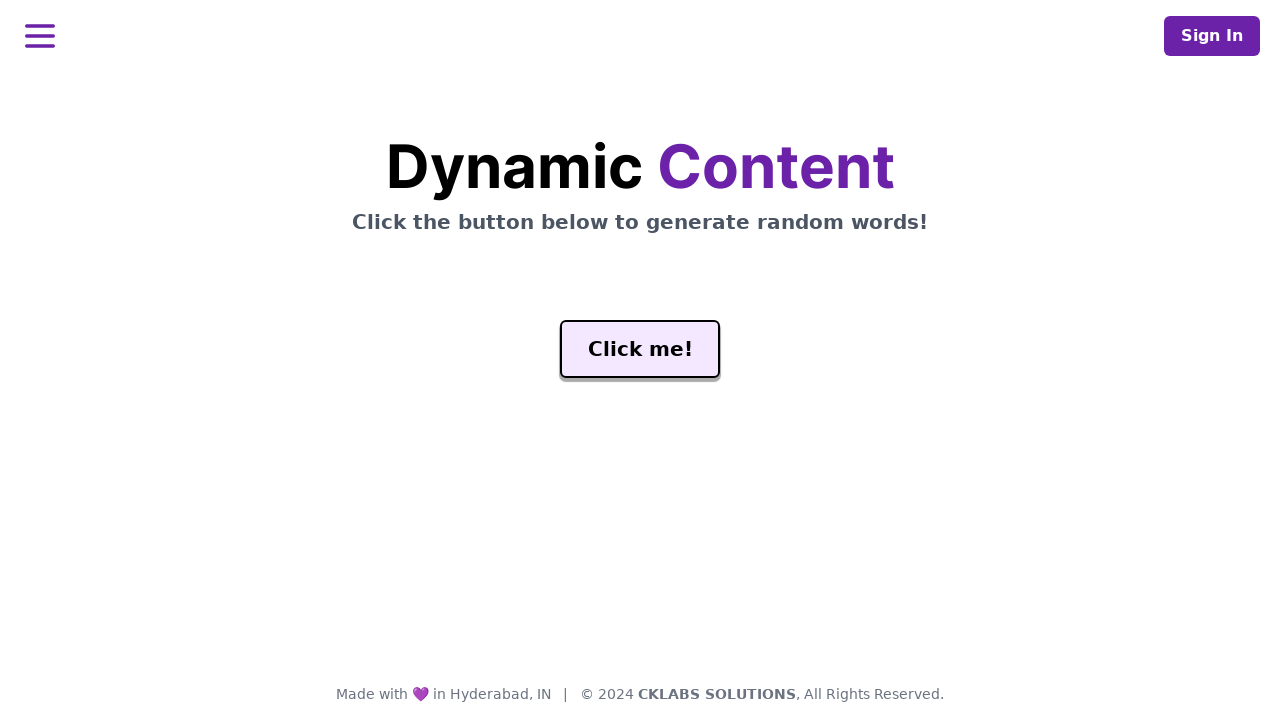

Clicked 'Click me!' button to trigger dynamic content at (640, 349) on xpath=//button[text()='Click me!']
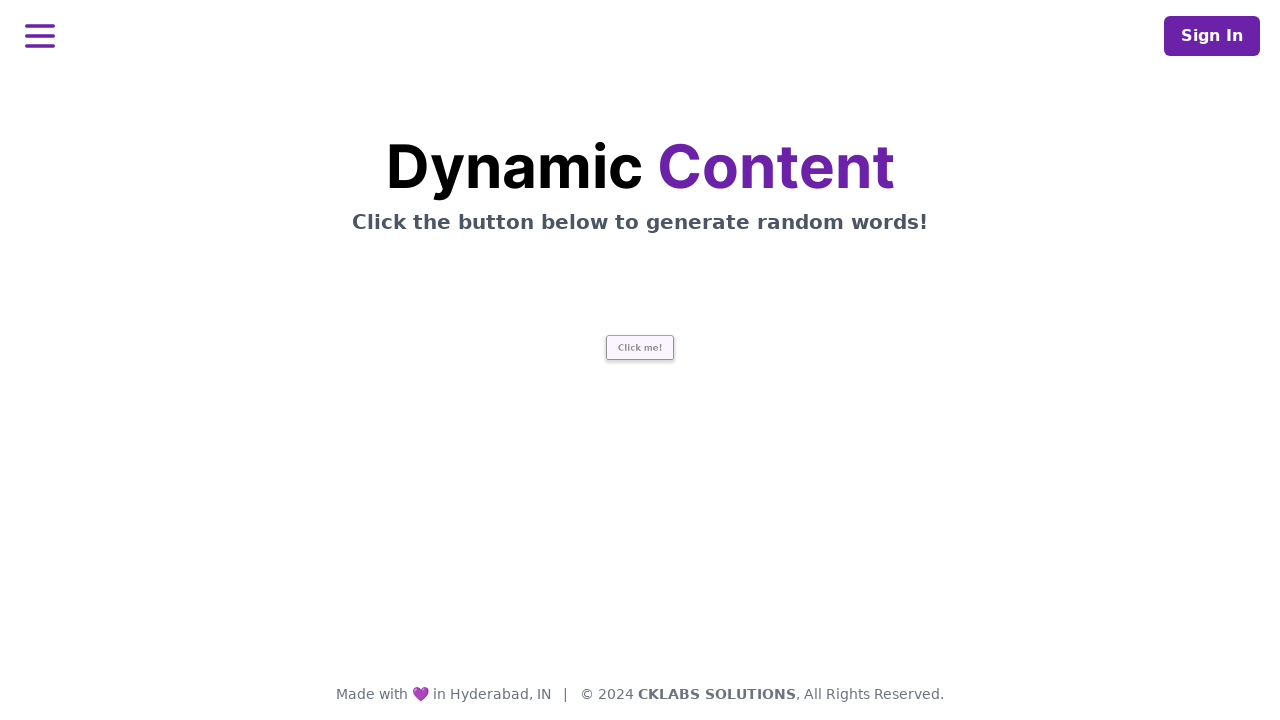

Waited for dynamic element to contain 'release' text
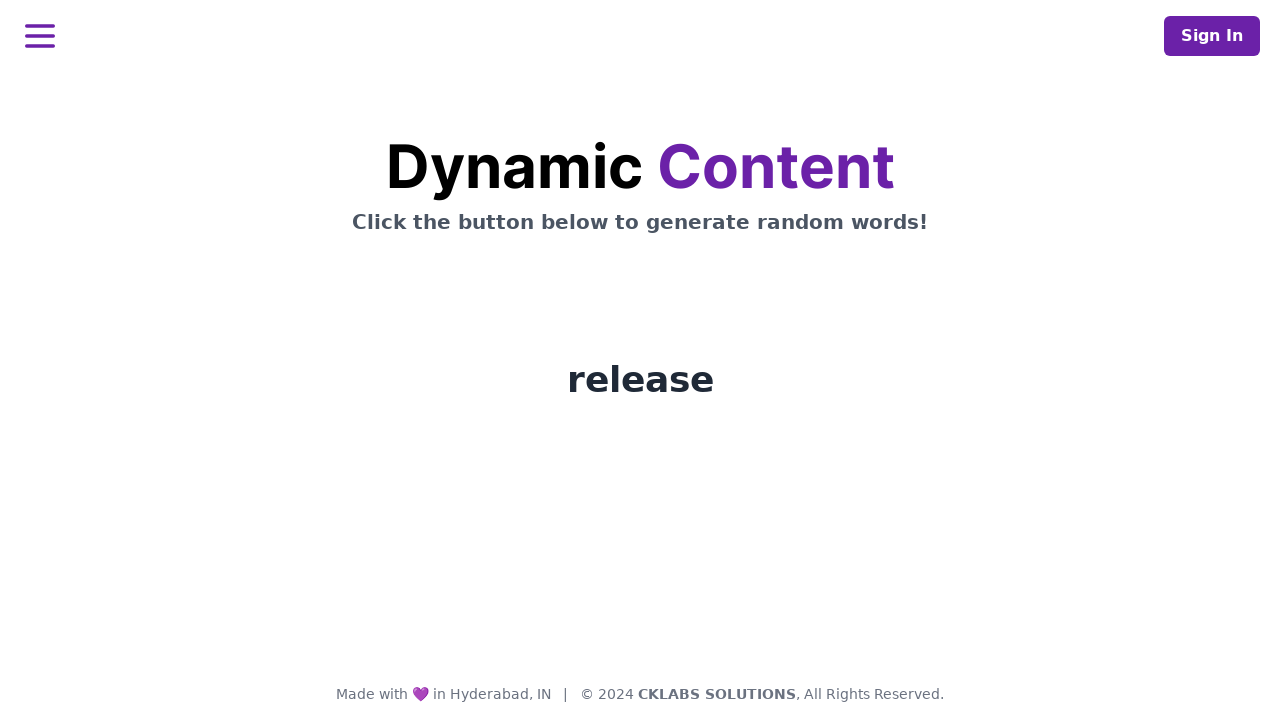

Located the word element by ID
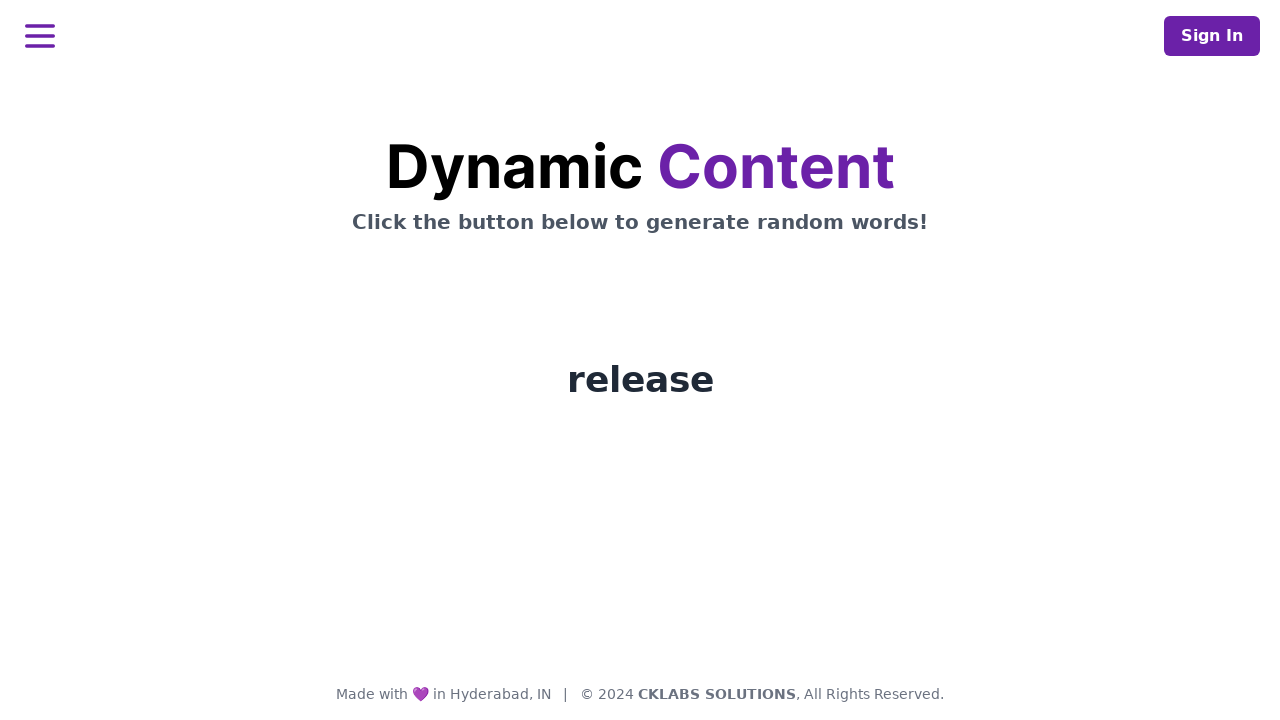

Verified word element is visible on the page
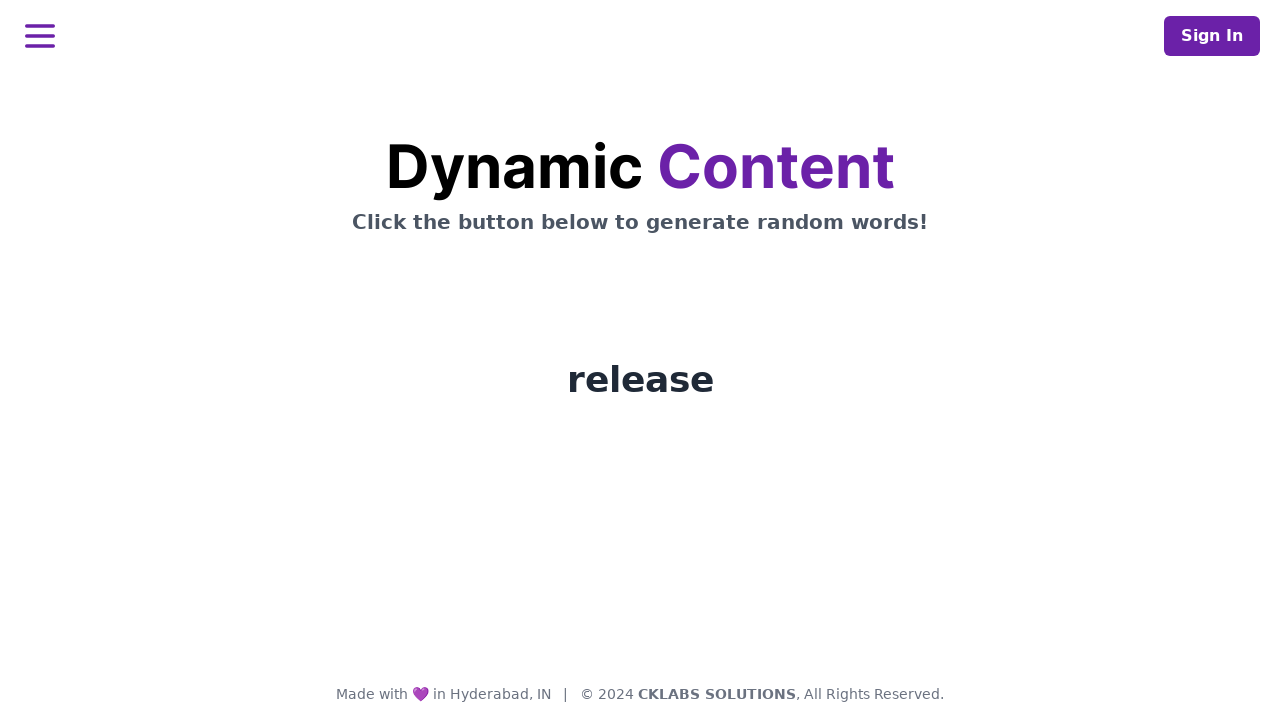

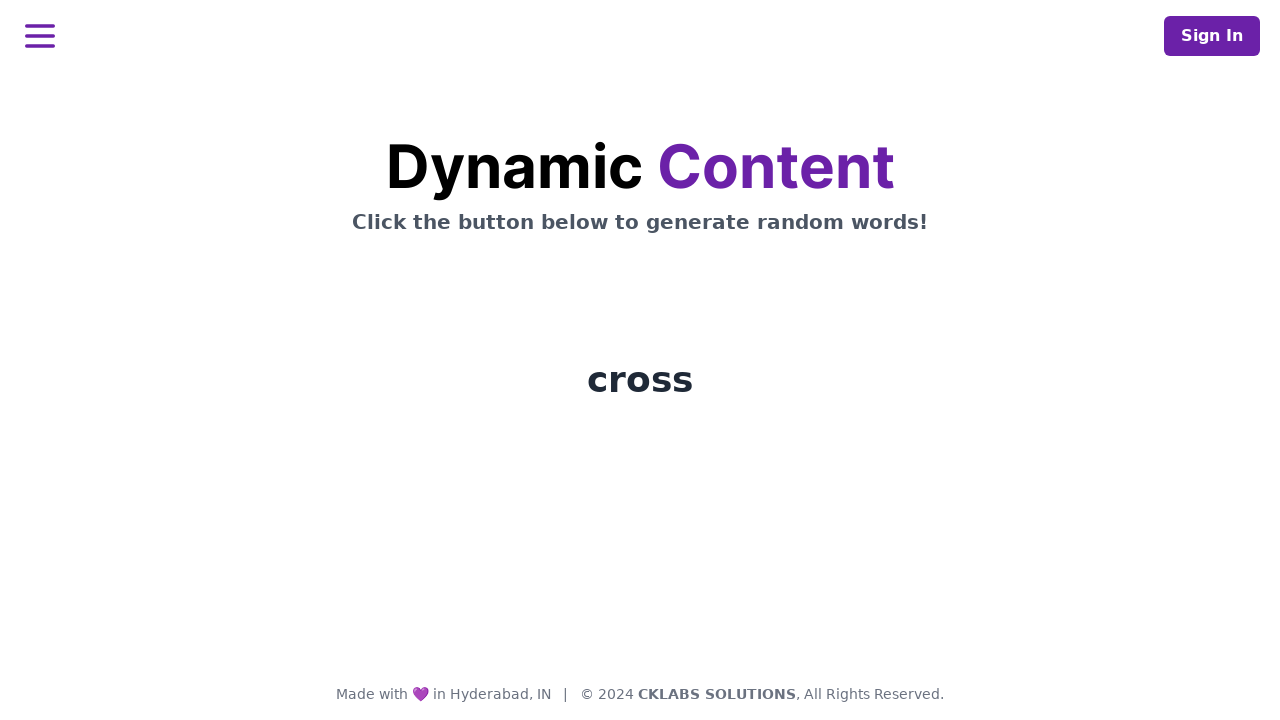